Navigates to Jobs page and verifies the YC startups description is shown

Starting URL: https://news.ycombinator.com

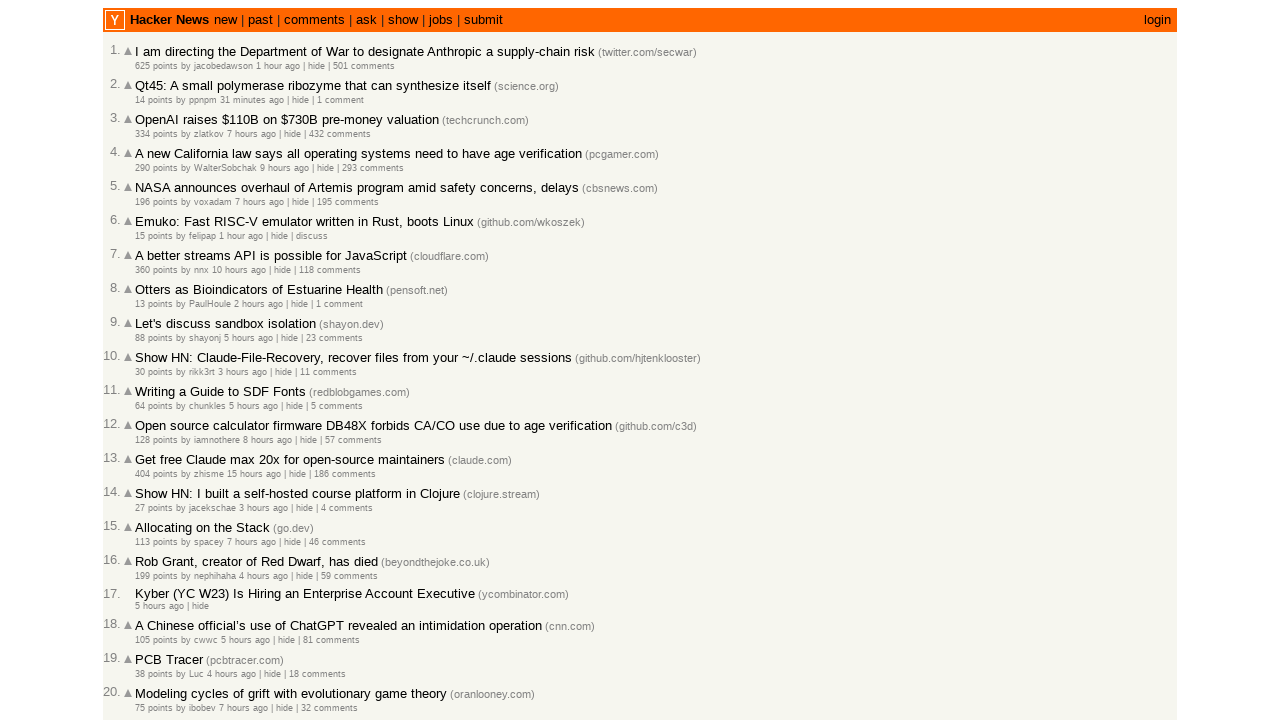

Clicked on the 'jobs' link at (441, 20) on a:has-text('jobs')
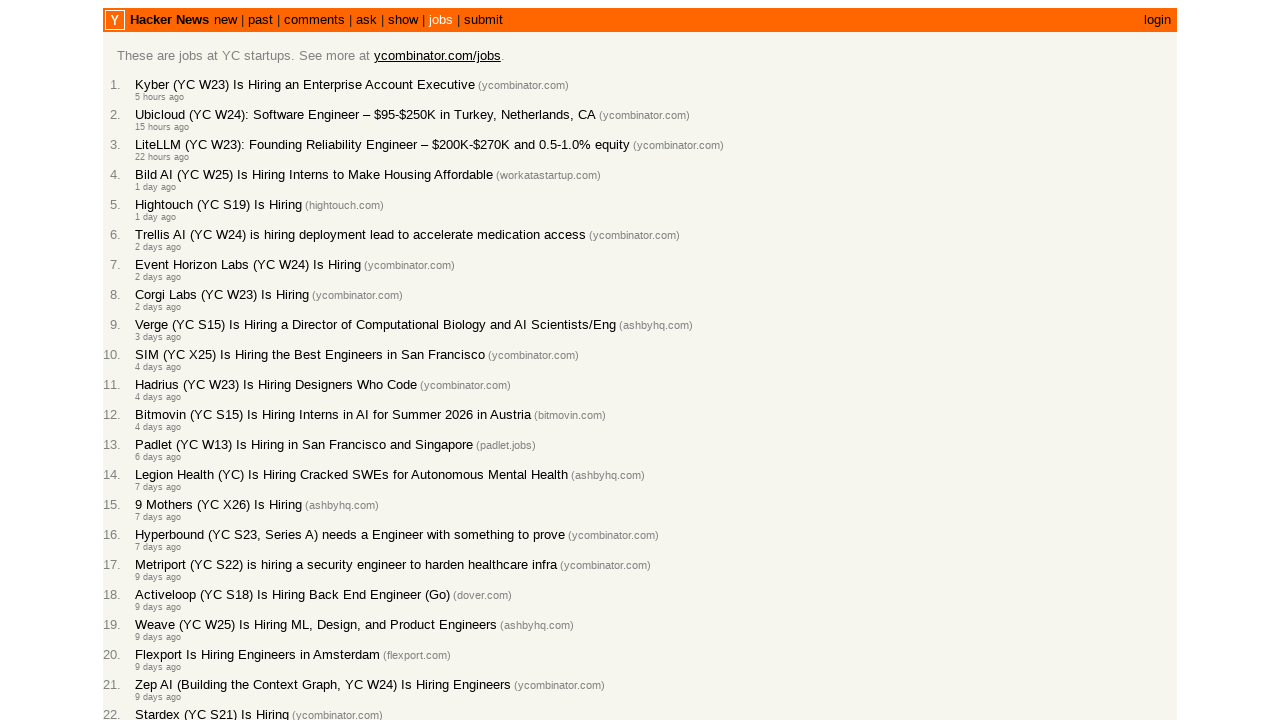

Jobs page loaded - waited for .athing selector
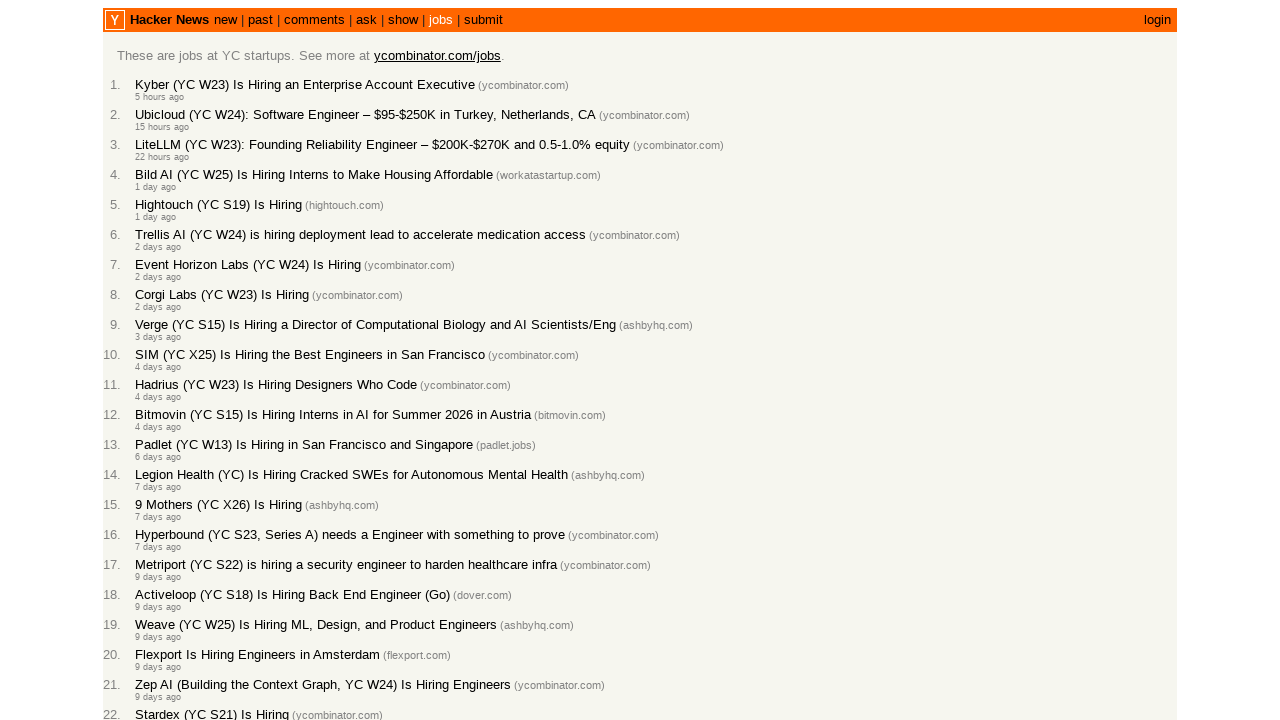

Verified YC startups description is visible on jobs page
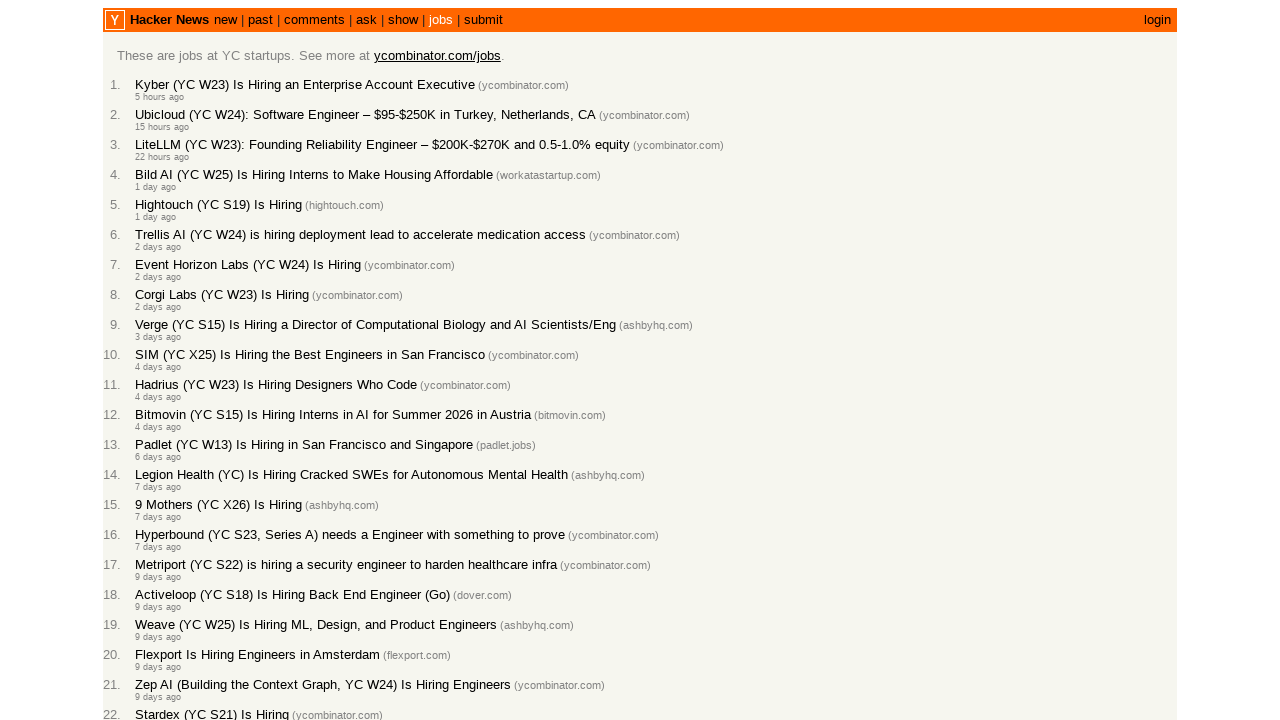

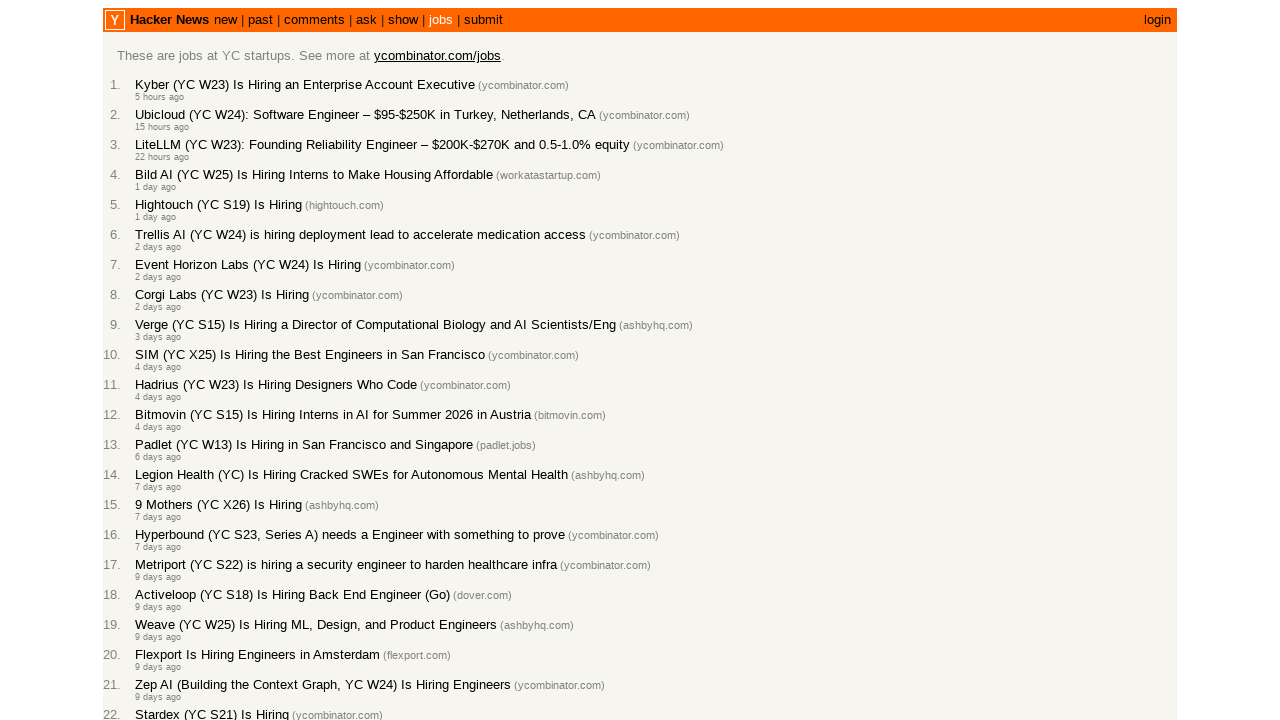